Tests invalid login scenario with a locked out user, verifying the error message is displayed correctly

Starting URL: https://www.saucedemo.com

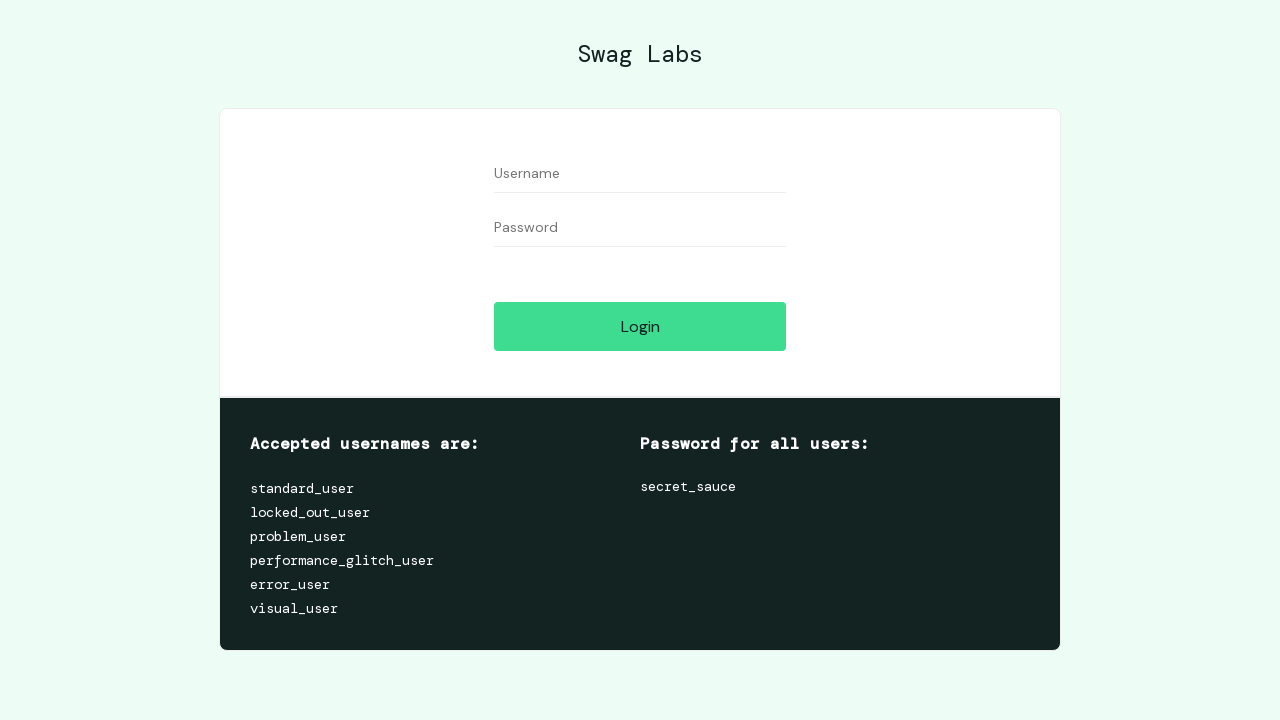

Filled username field with 'locked_out_user' on #user-name
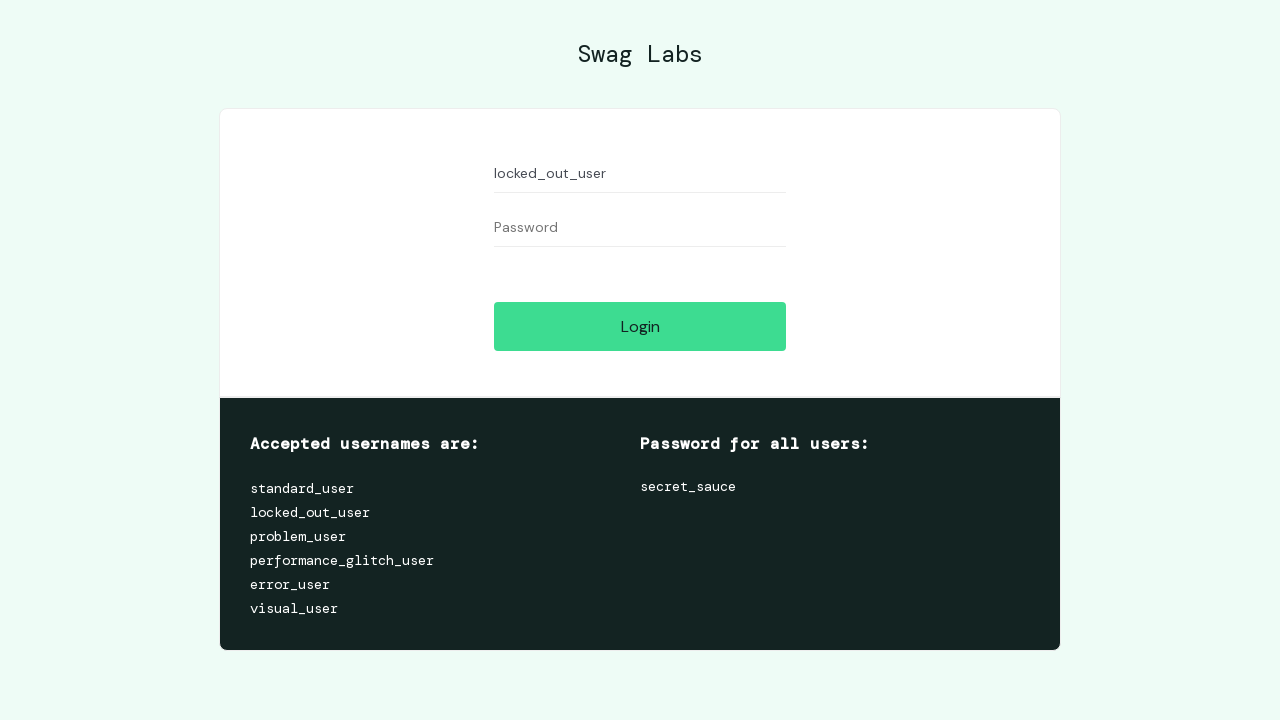

Filled password field with 'secret_sauce' on #password
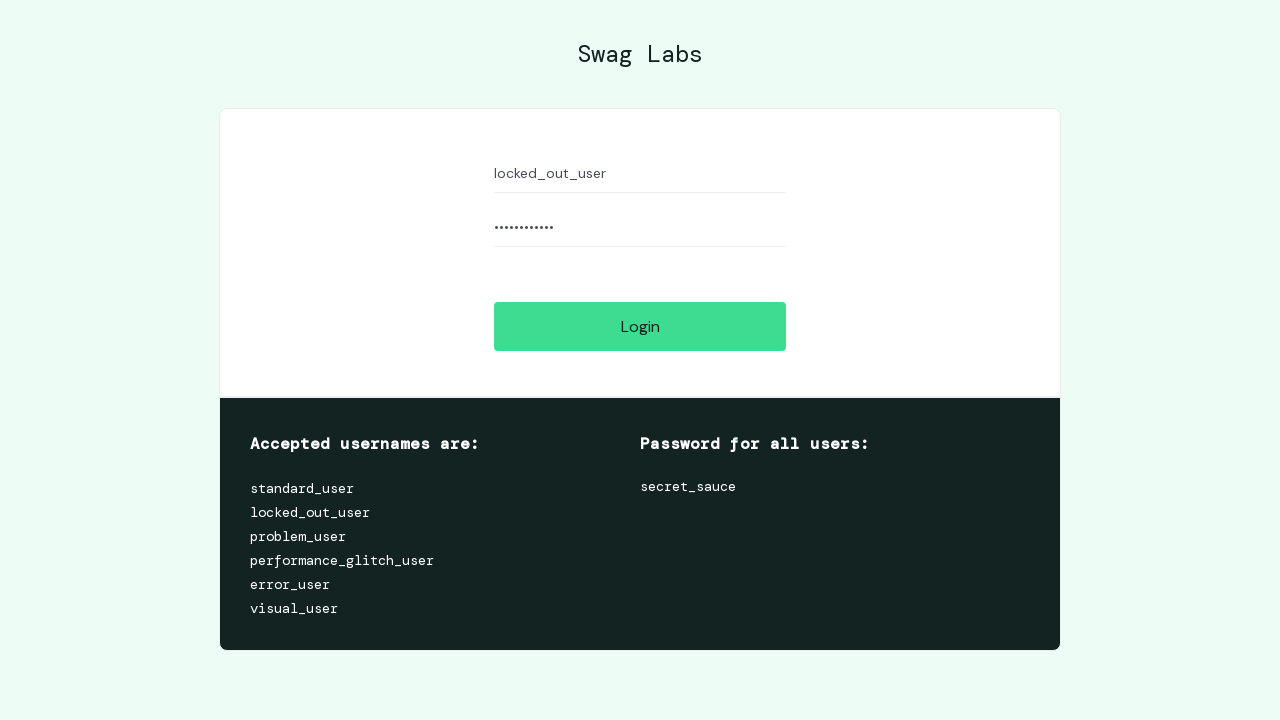

Clicked login button at (640, 326) on #login-button
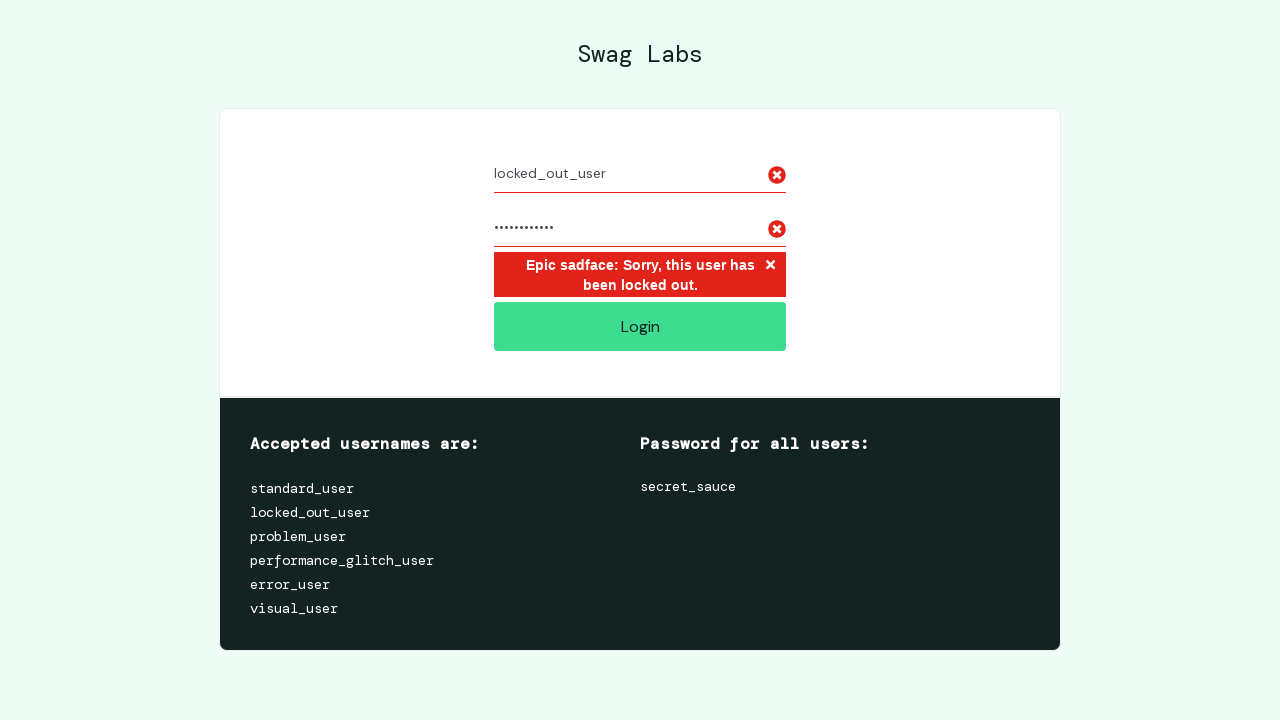

Error message for locked out user appeared
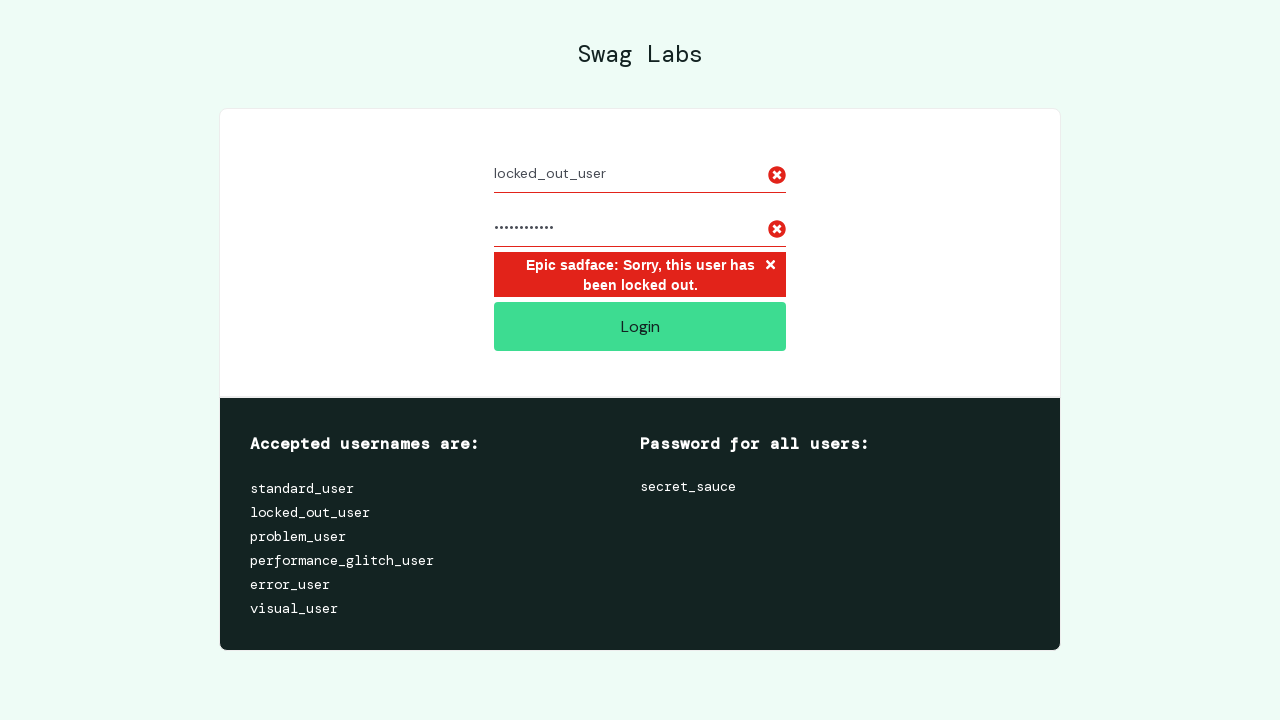

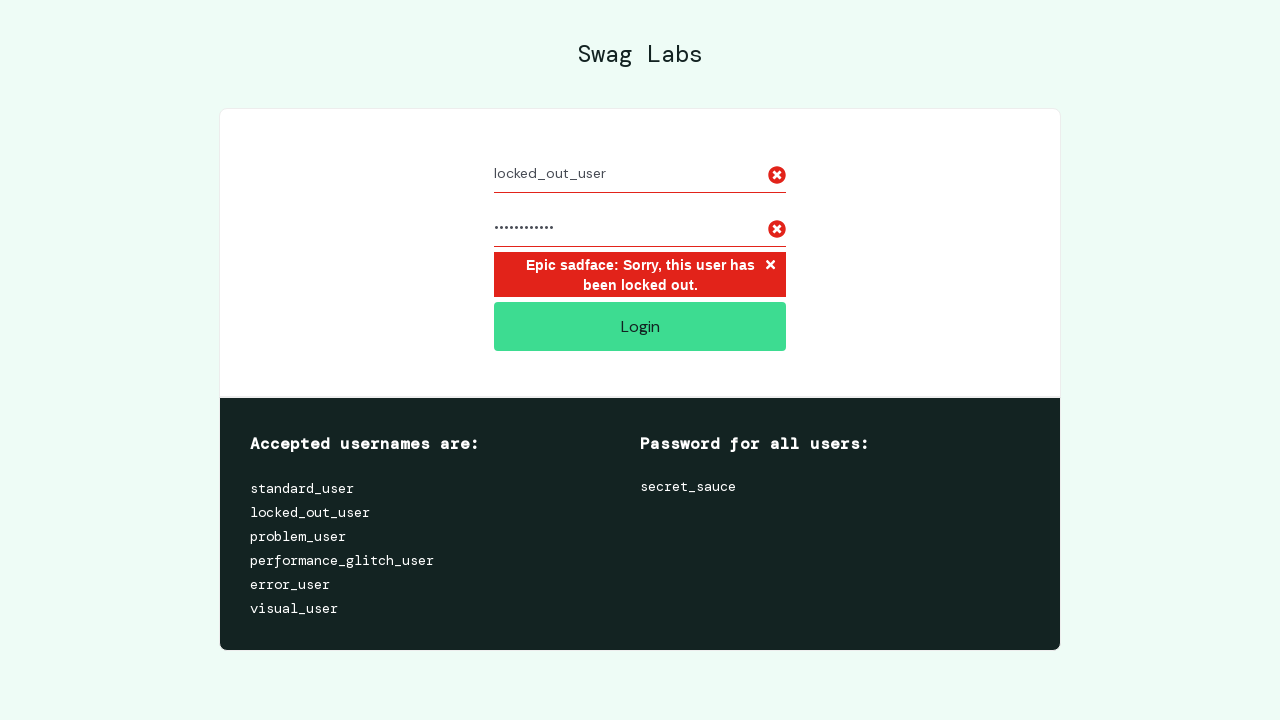